Tests drag and drop functionality on jQuery UI demo page by dragging an element and dropping it onto a target area within an iframe

Starting URL: https://jqueryui.com/droppable/

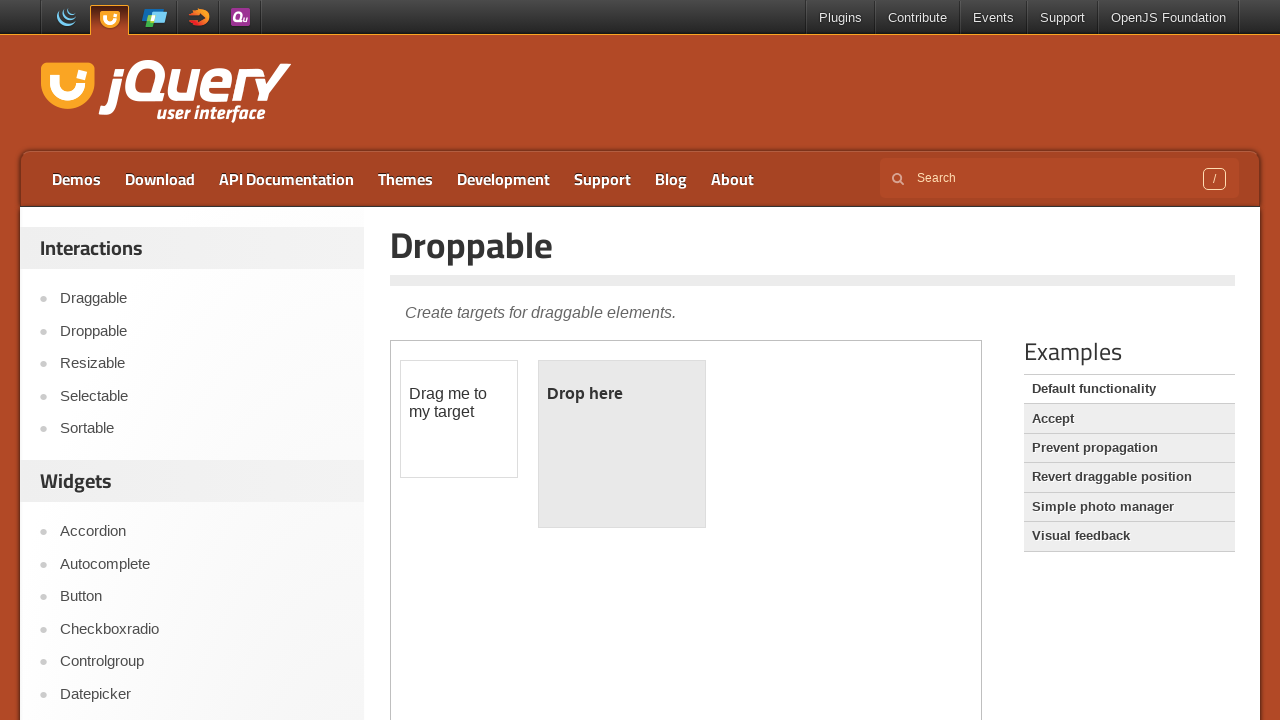

Located the demo iframe
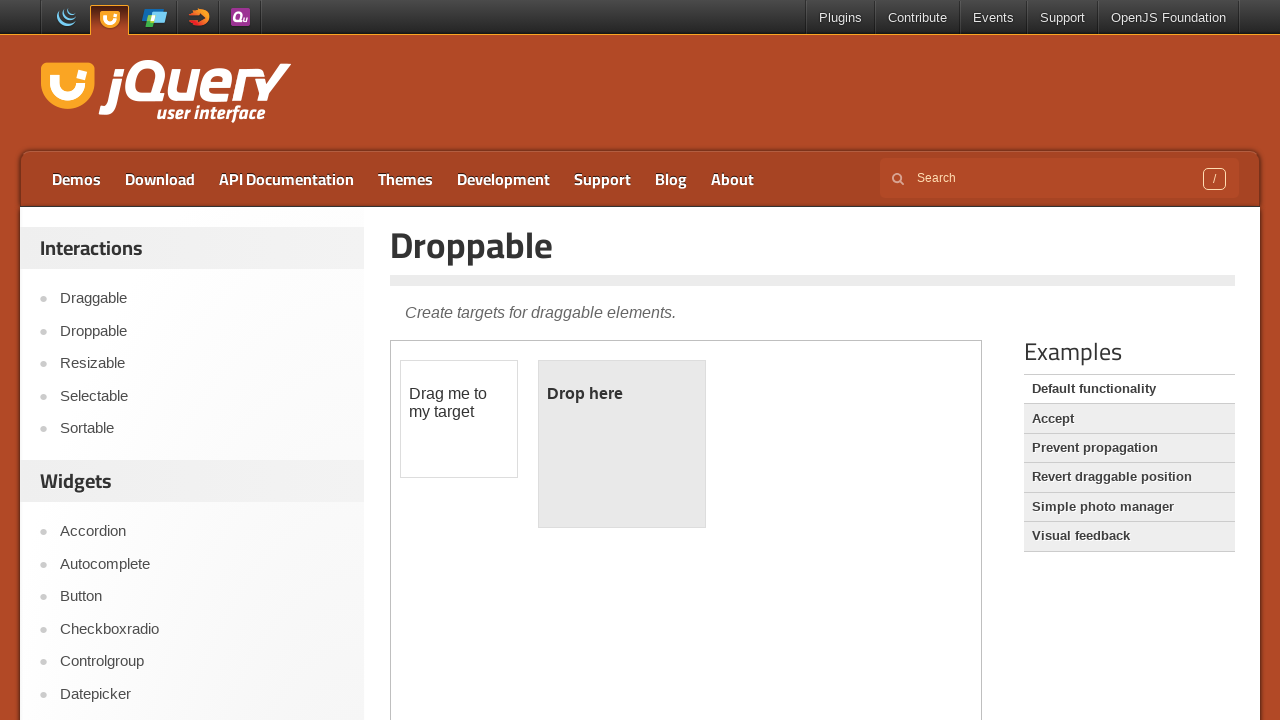

Located the draggable element within the iframe
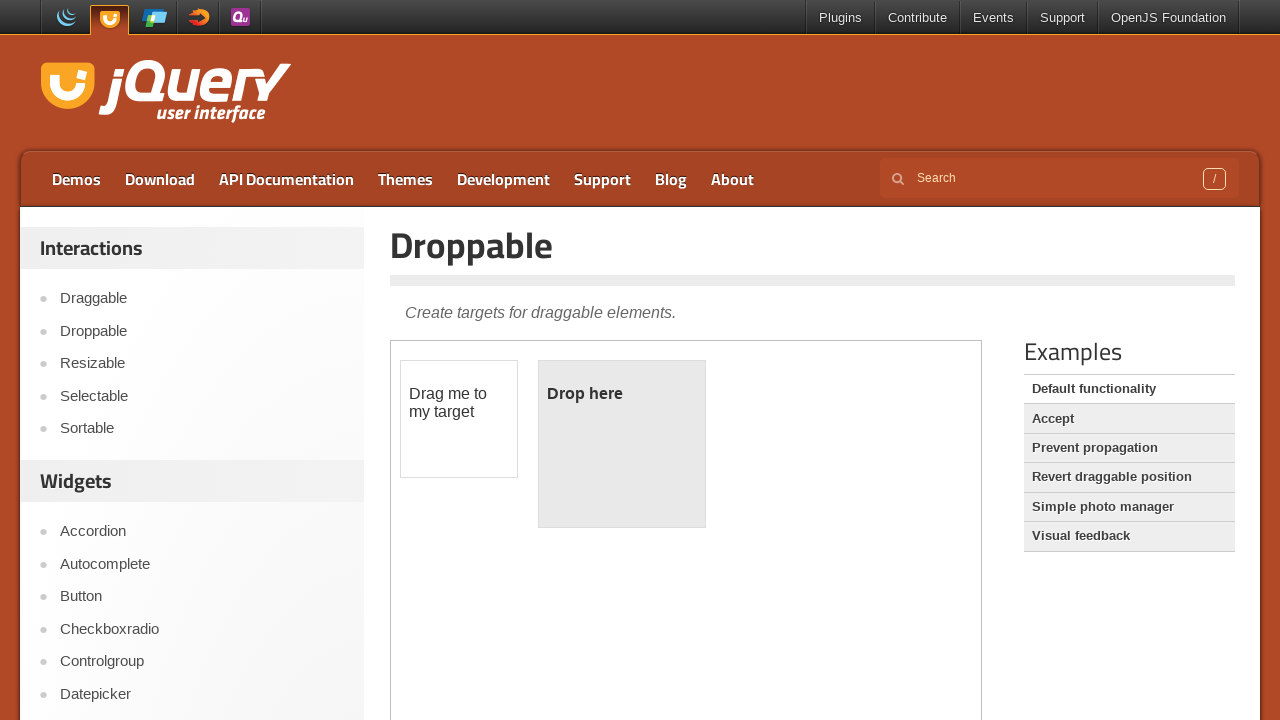

Located the droppable target element within the iframe
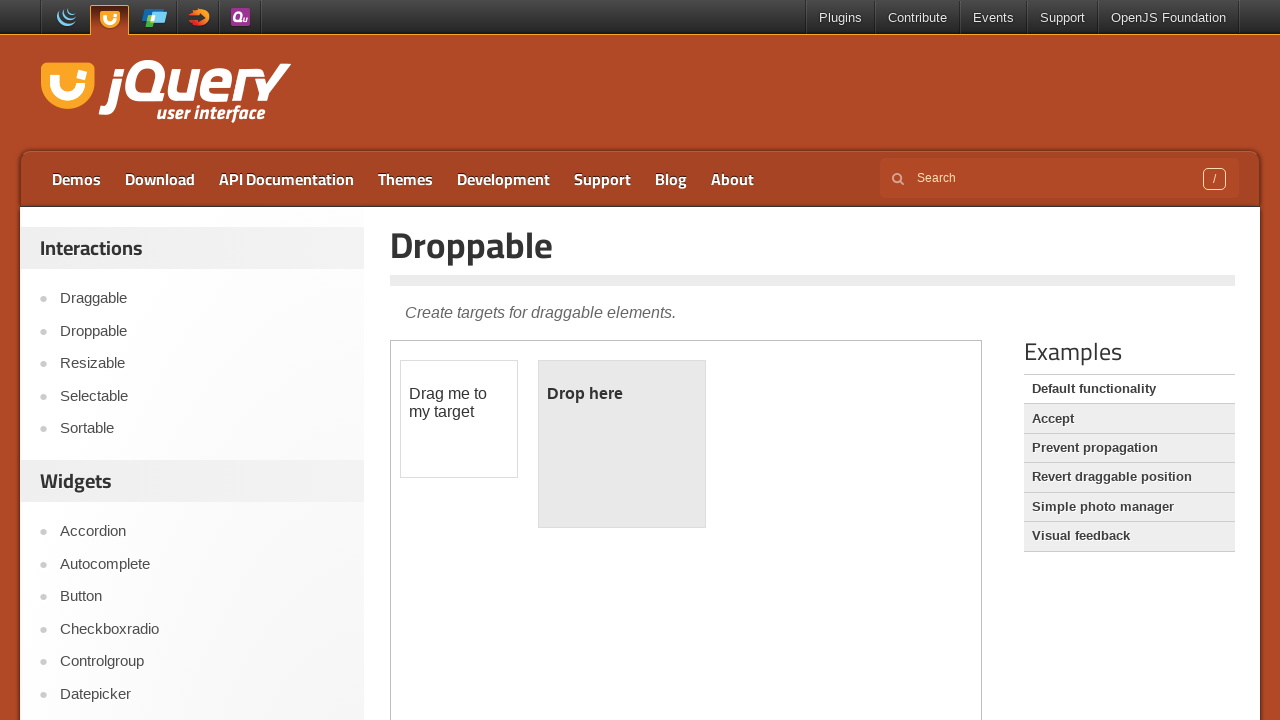

Draggable element is now visible
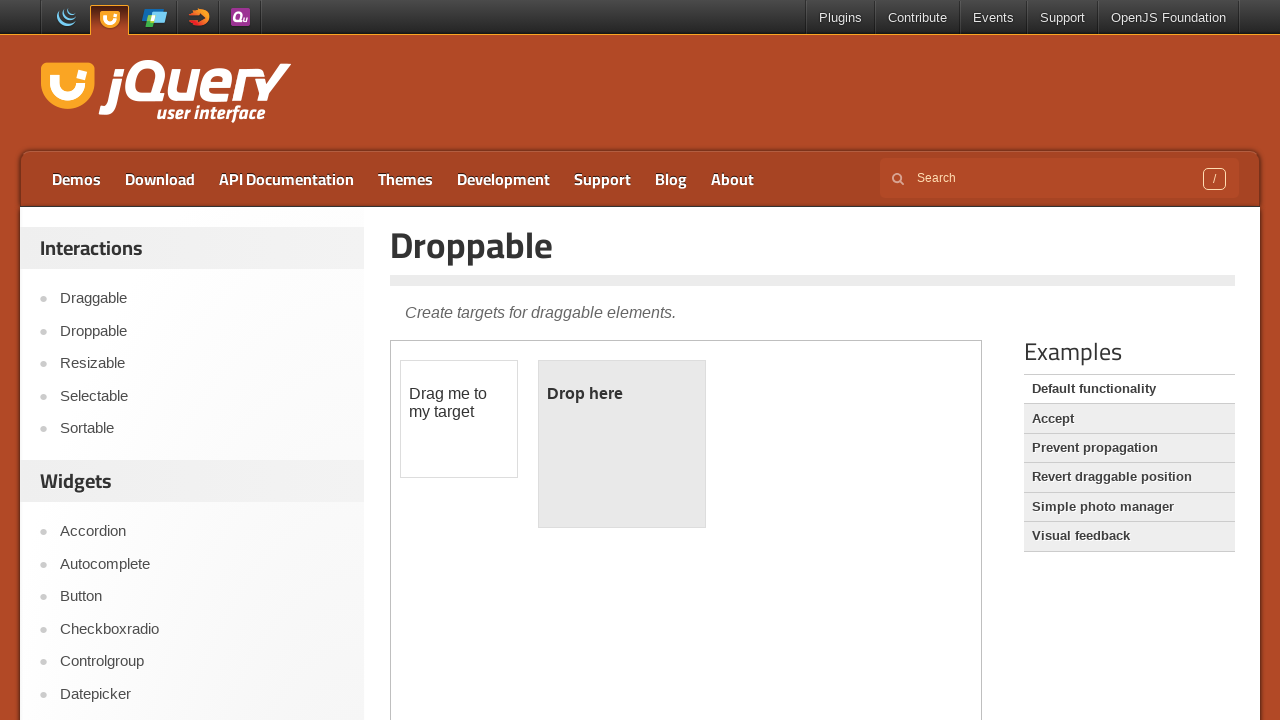

Droppable target element is now visible
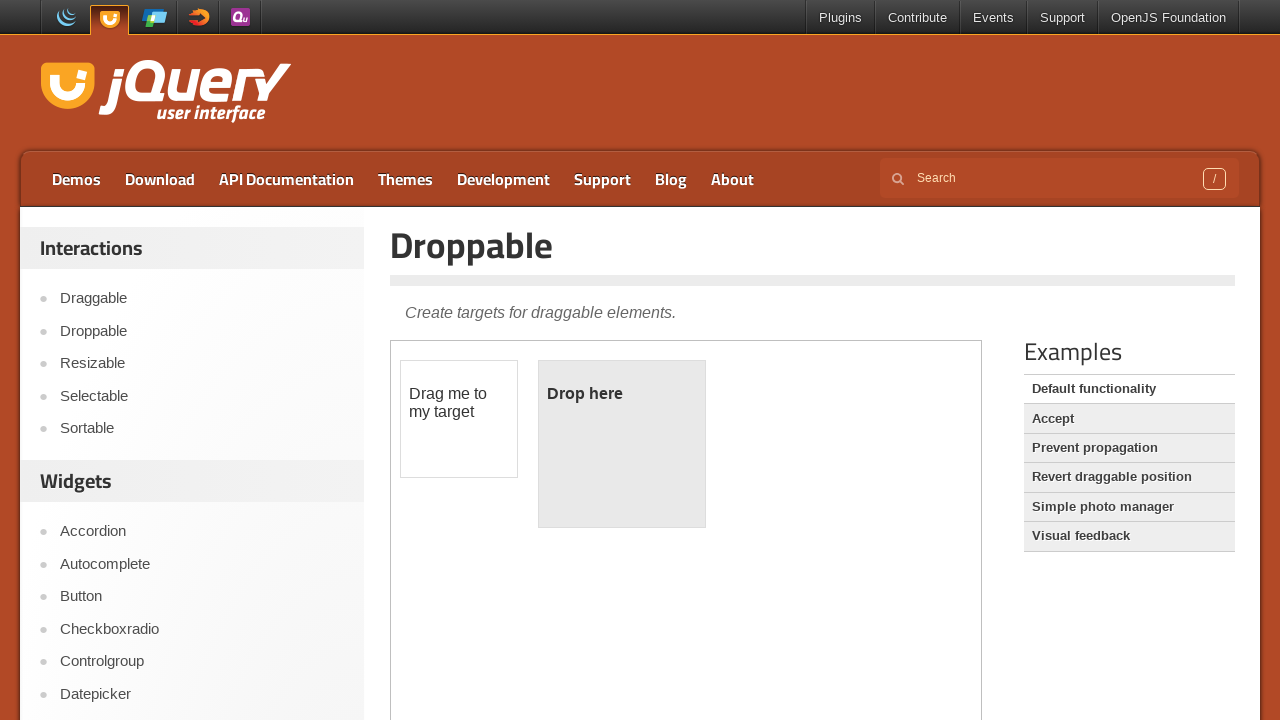

Dragged the draggable element and dropped it onto the droppable target at (622, 444)
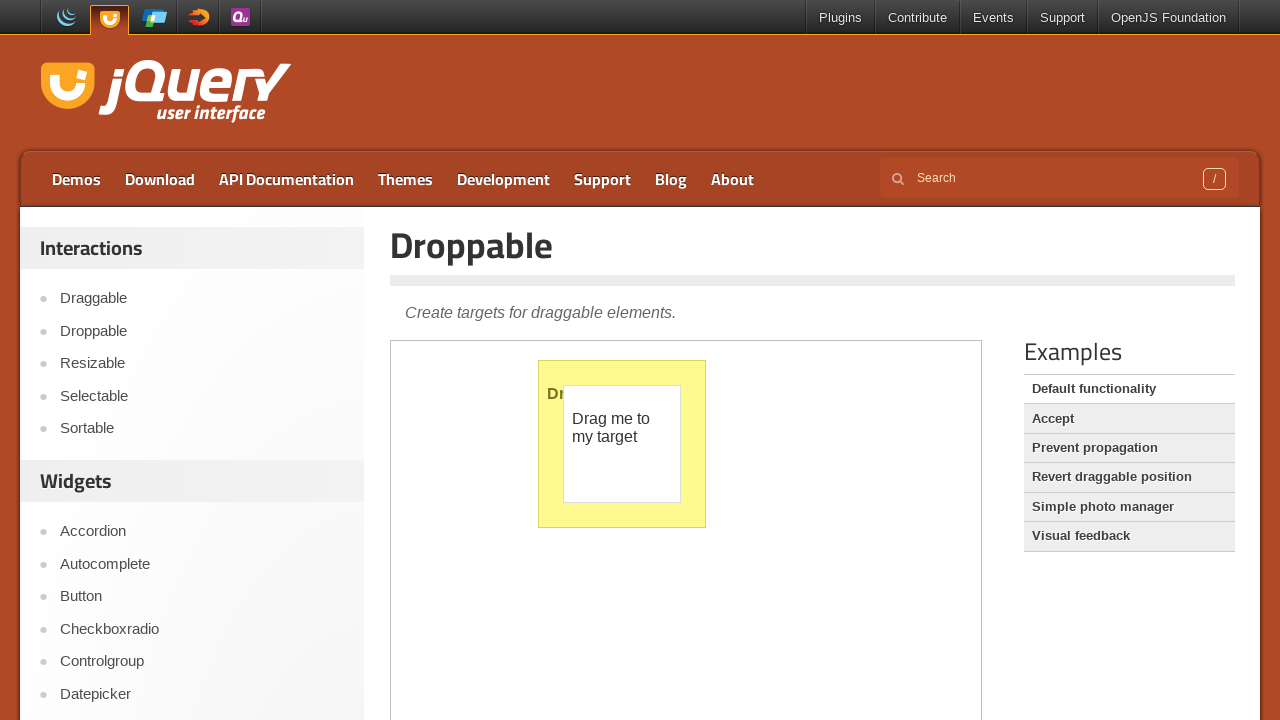

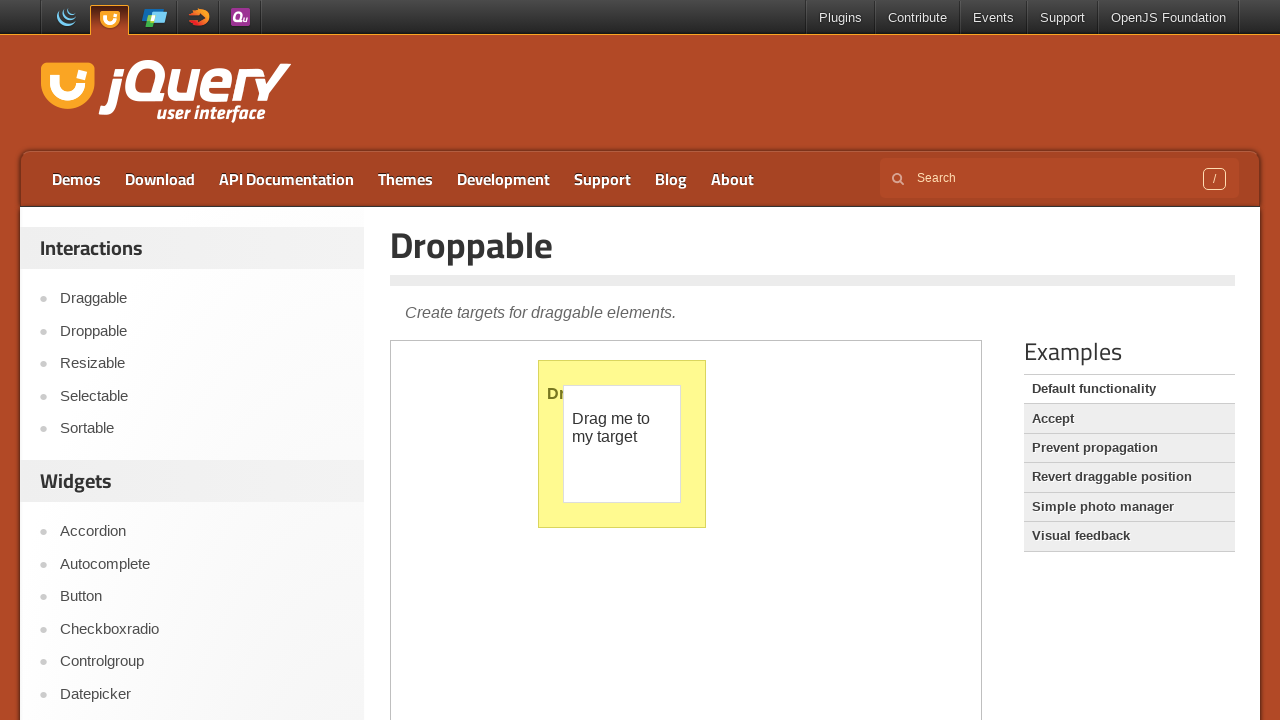